Tests a jQuery multi-select dropdown component by clicking on the dropdown and selecting multiple options from the tree structure

Starting URL: https://www.jqueryscript.net/demo/Drop-Down-Combo-Tree/

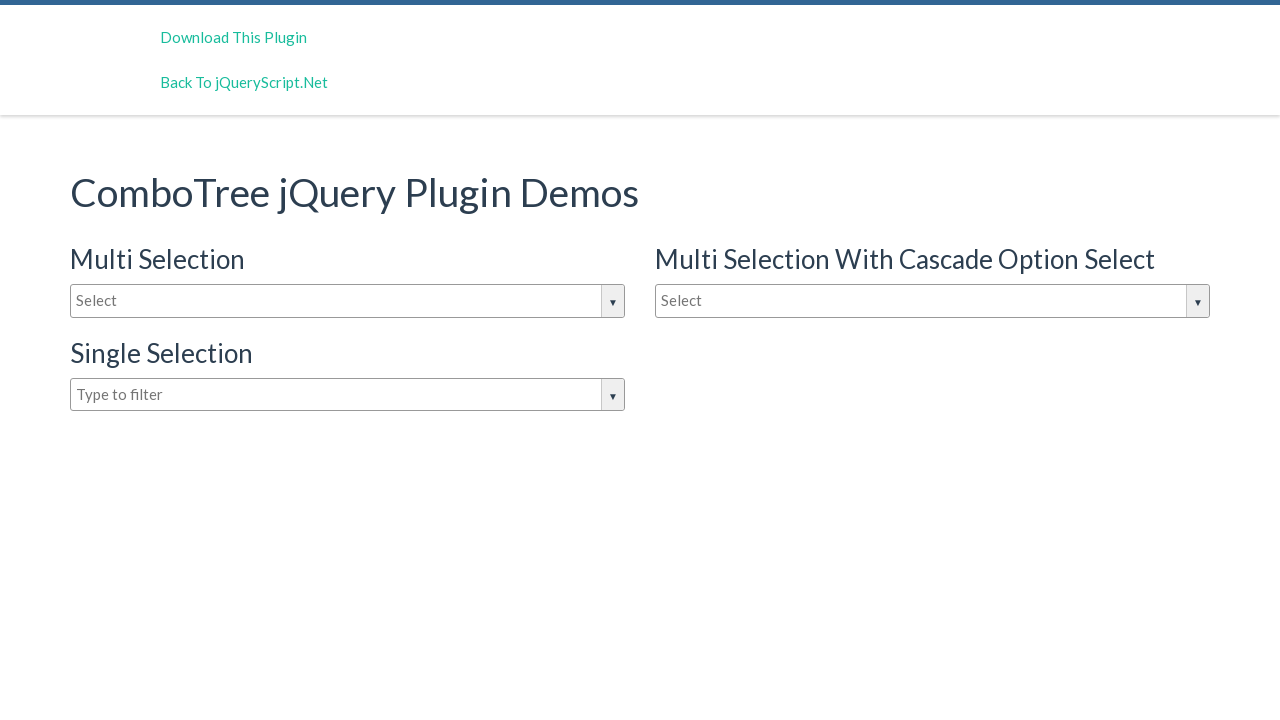

Clicked on the jQuery dropdown to open options at (348, 301) on #justAnInputBox
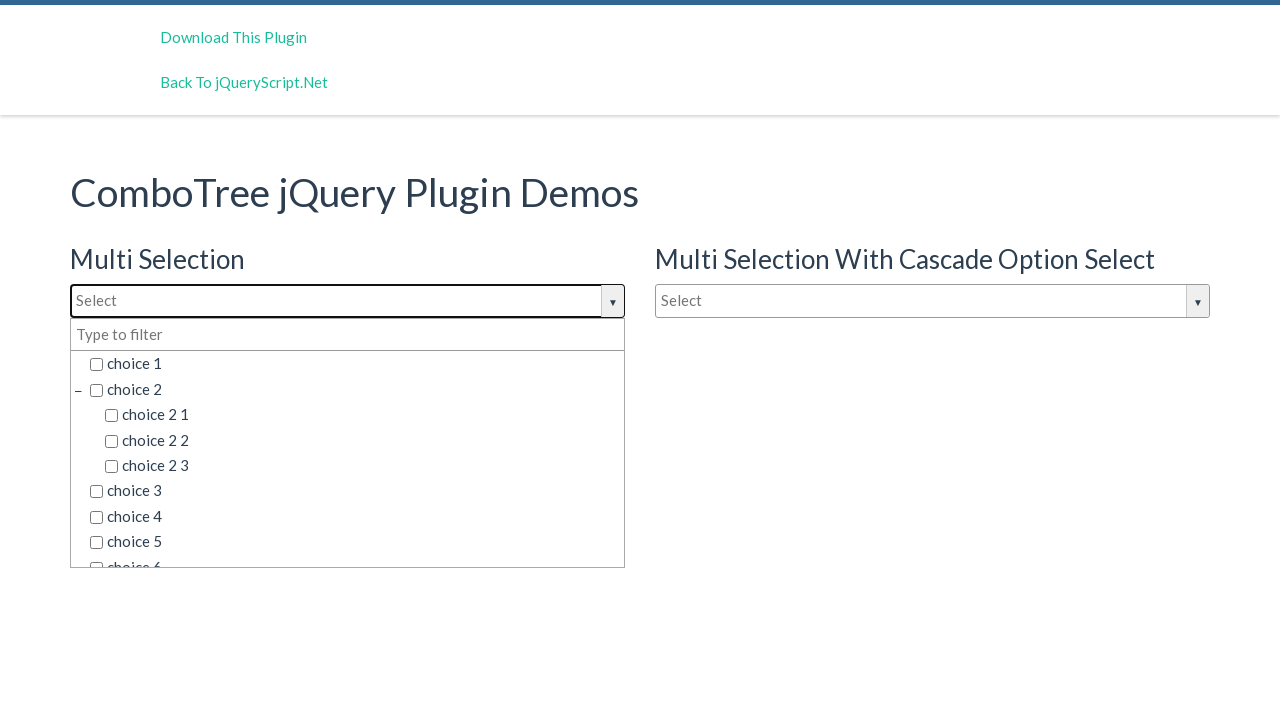

Dropdown options became visible
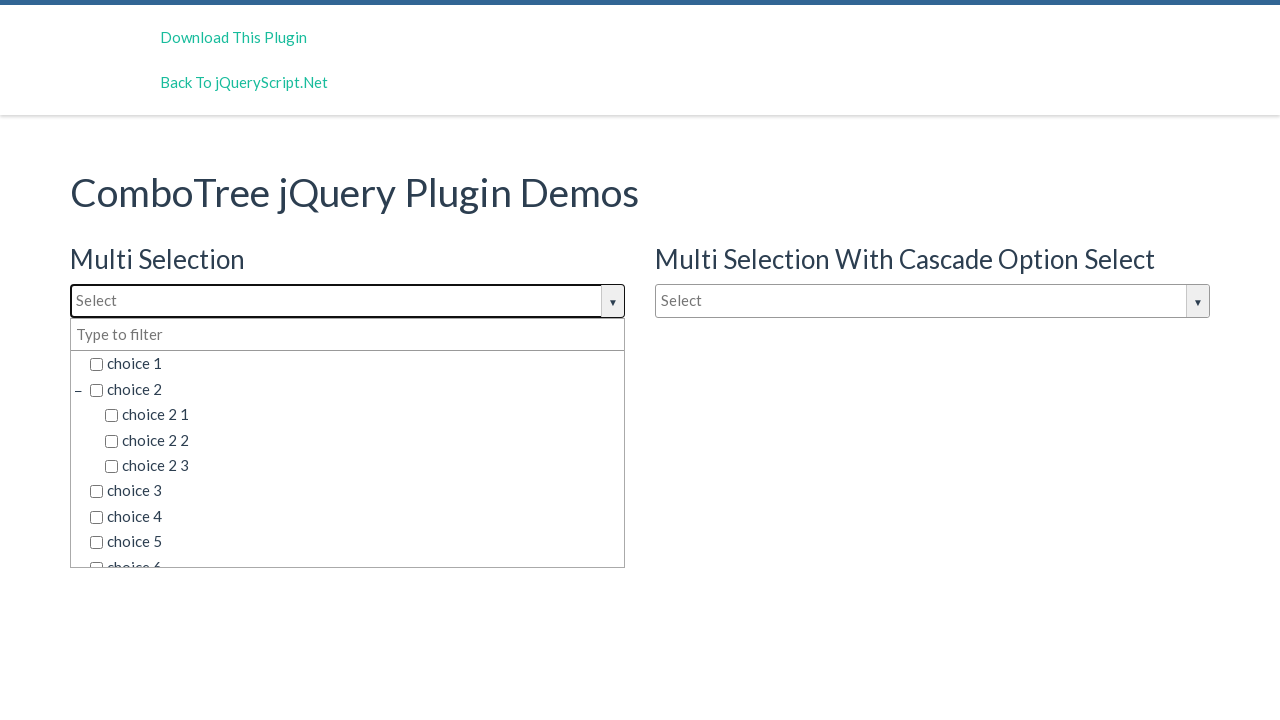

Selected option 'choice 2 3' from the dropdown at (362, 466) on span.comboTreeItemTitle:has-text('choice 2 3') >> nth=0
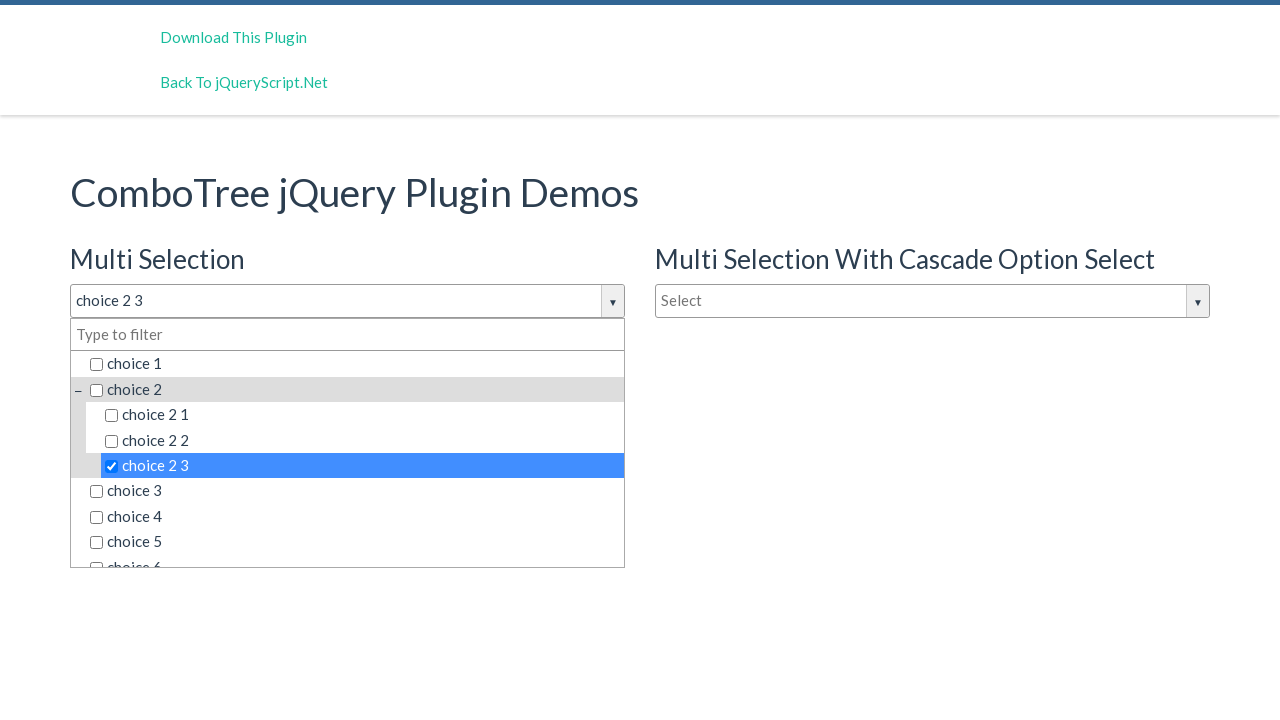

Selected option 'choice 6 2 2' from the dropdown at (370, 503) on span.comboTreeItemTitle:has-text('choice 6 2 2') >> nth=0
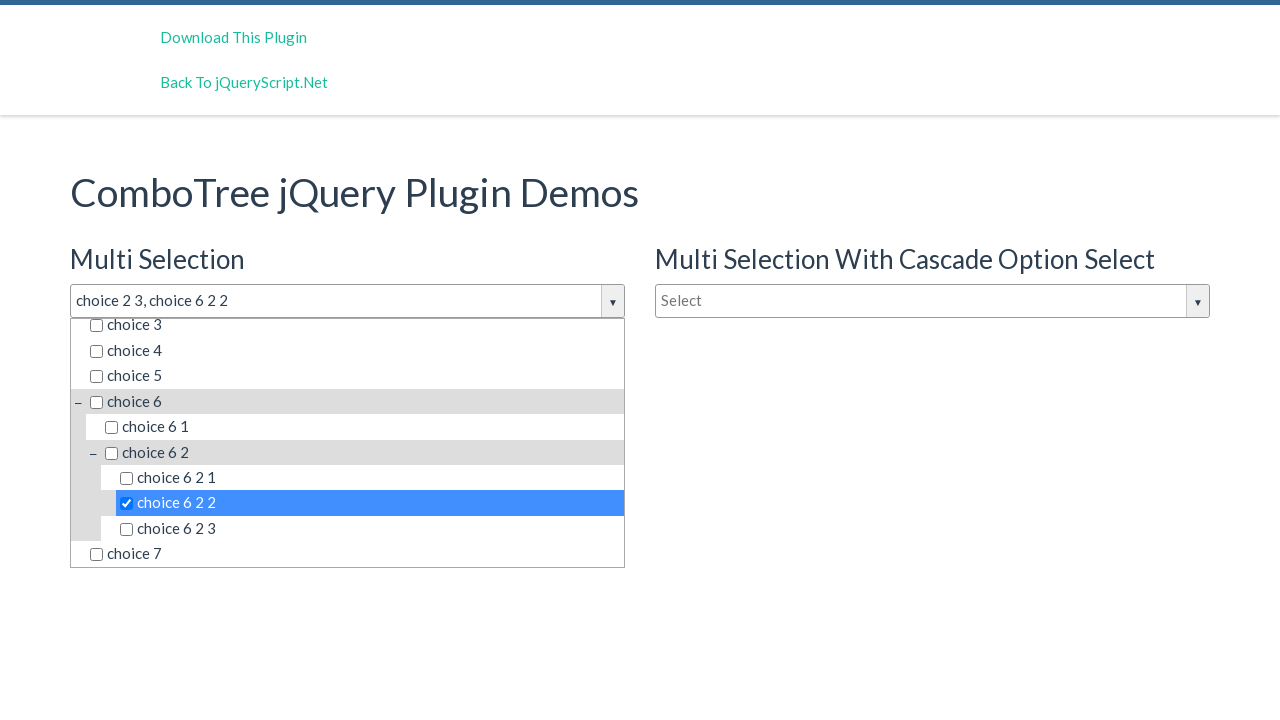

Selected option 'choice 7' from the dropdown at (355, 554) on span.comboTreeItemTitle:has-text('choice 7') >> nth=0
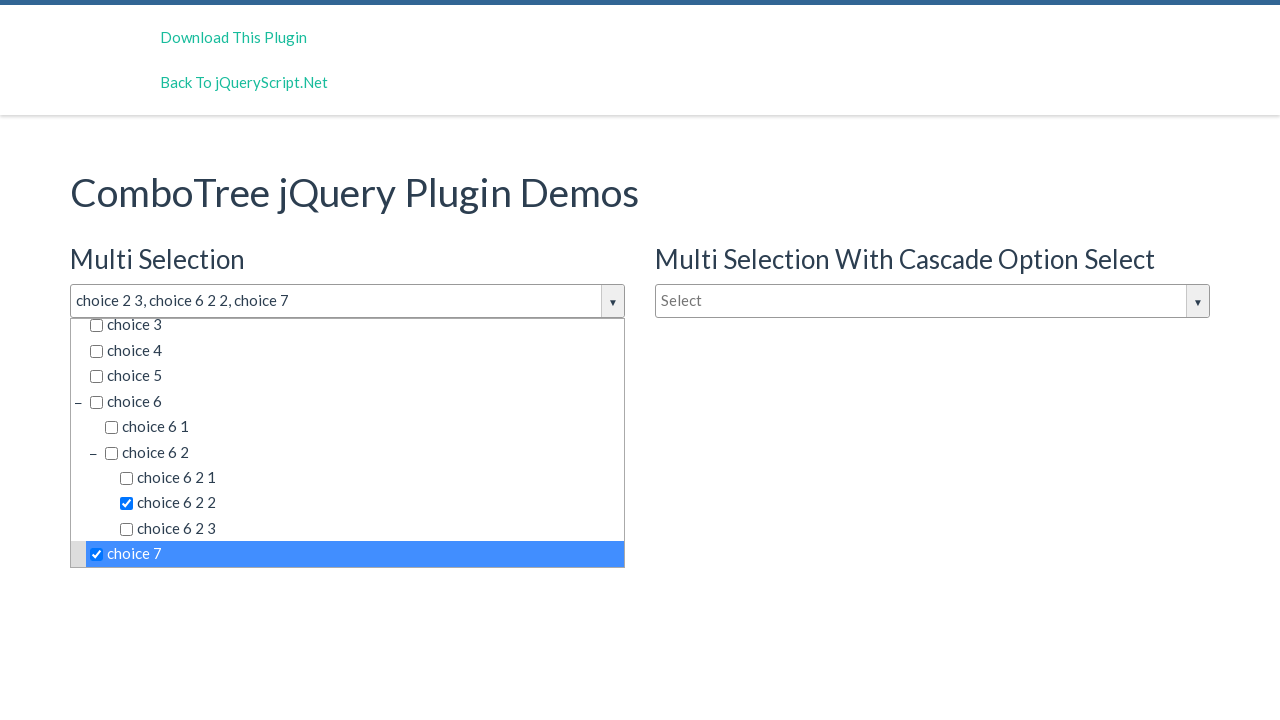

Selected option 'choice 1' from the dropdown at (355, 364) on span.comboTreeItemTitle:has-text('choice 1') >> nth=0
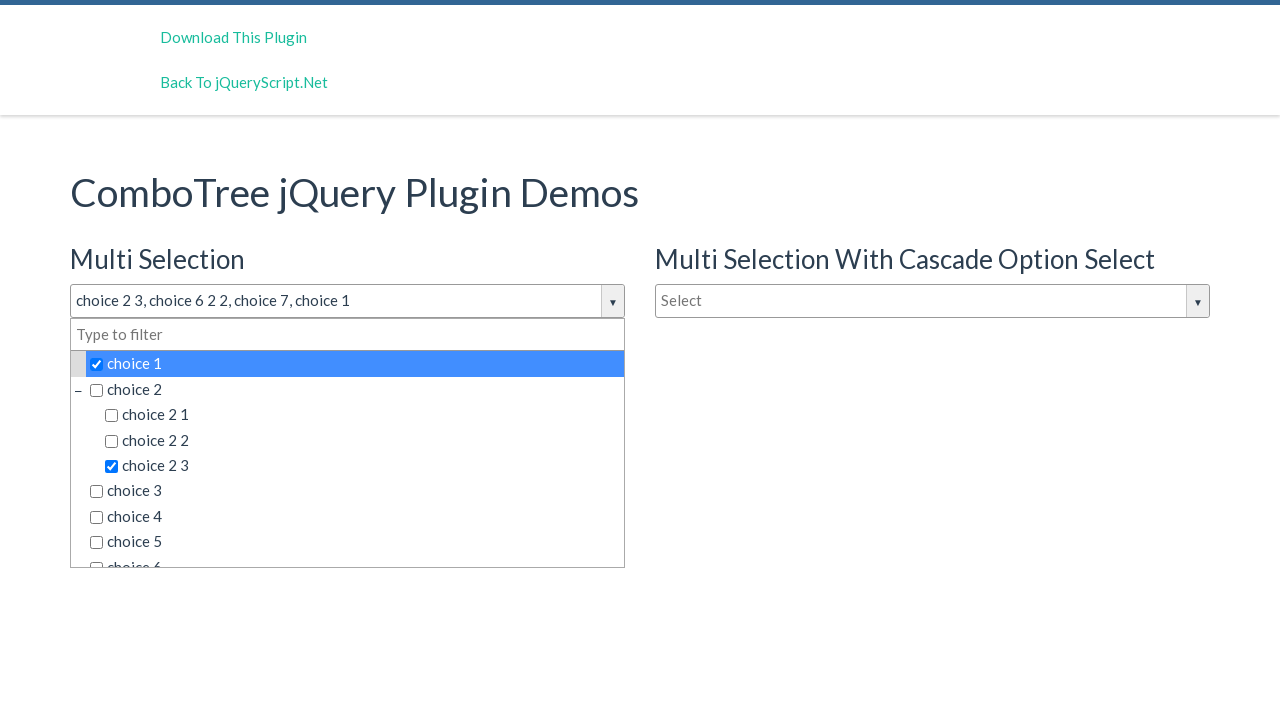

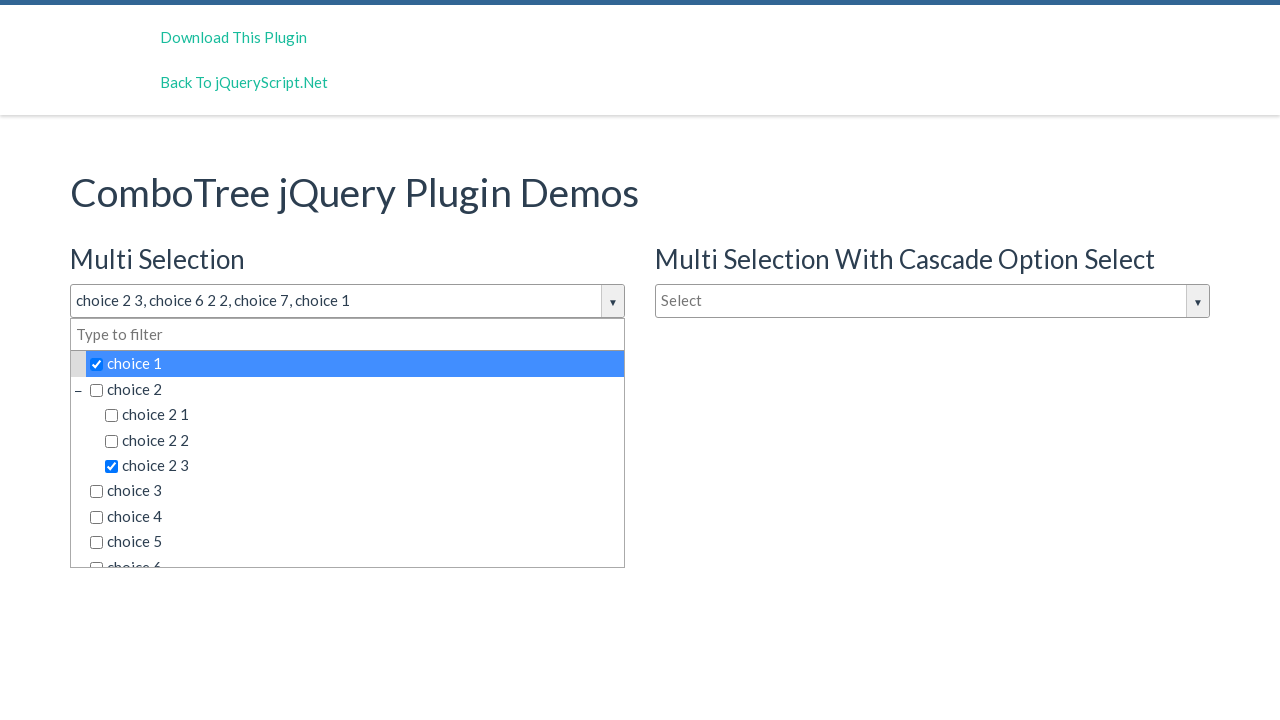